Tests date picker functionality by entering a date value using JavaScript, triggering an alert, accepting it, and refreshing the page

Starting URL: http://seleniumpractise.blogspot.com/2016/08/how-to-handle-calendar-in-selenium.html

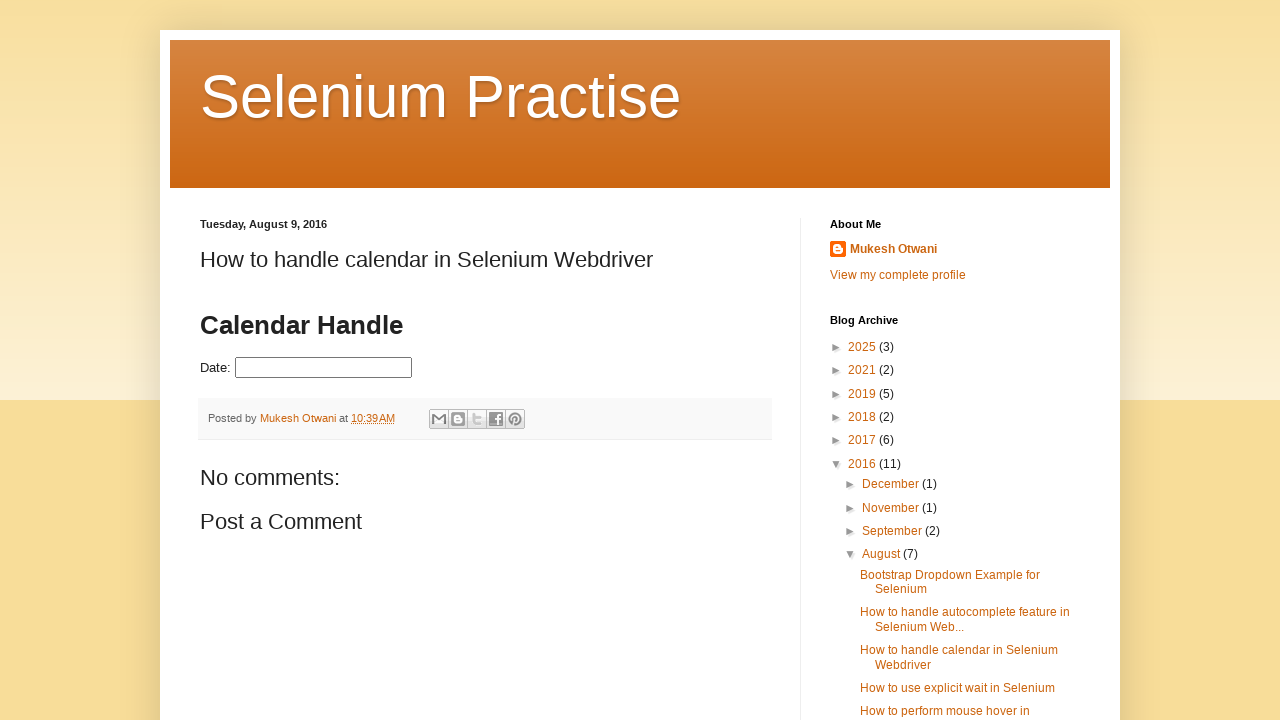

Entered date '08/26/2025' into date picker field using JavaScript
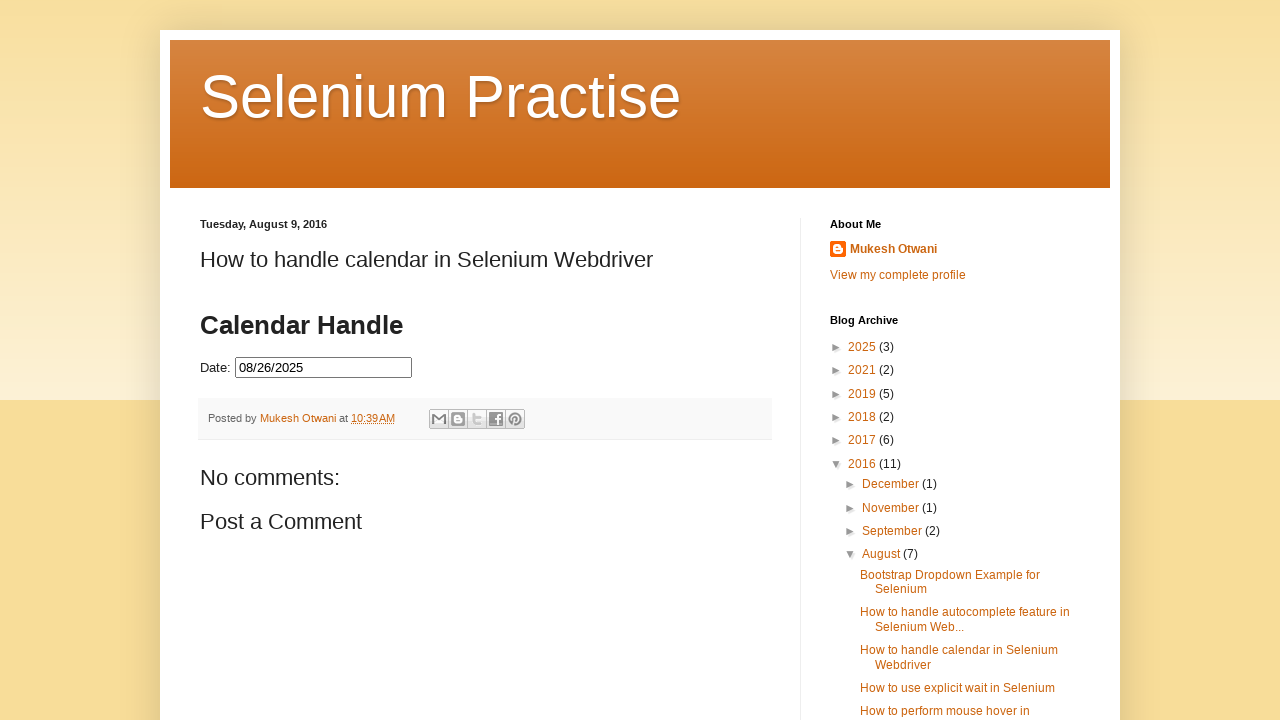

Triggered alert dialog via JavaScript
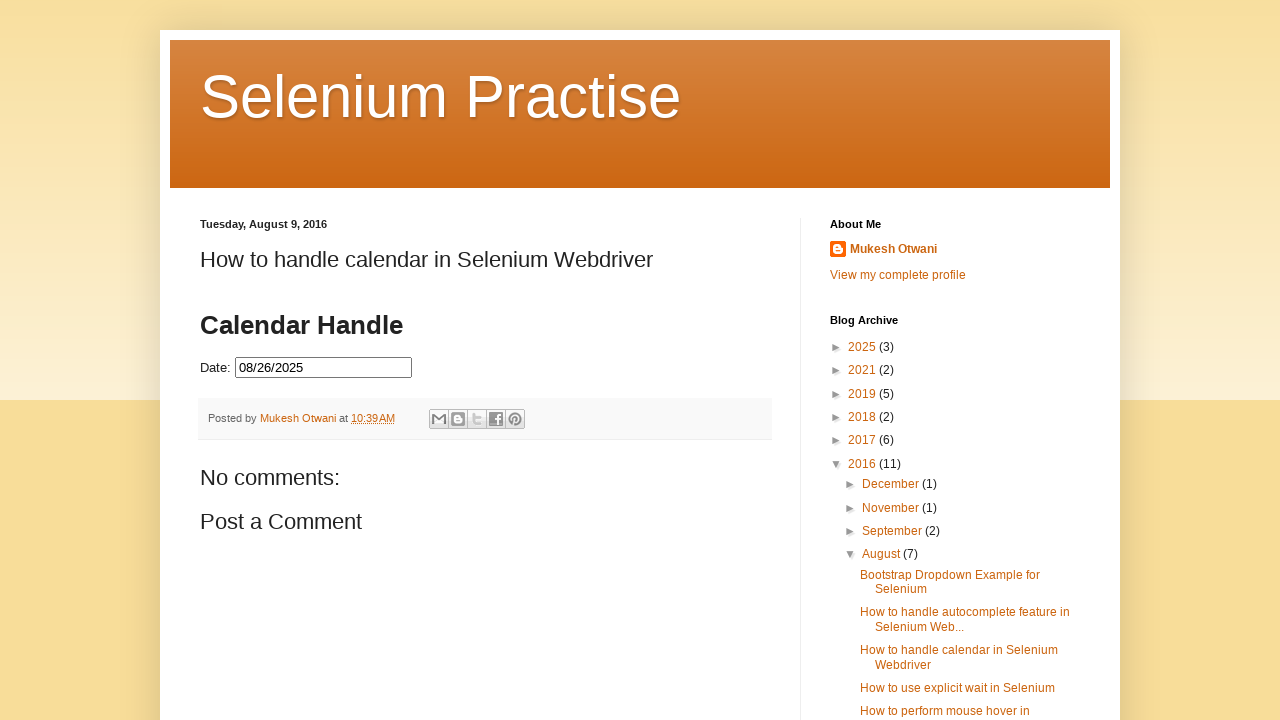

Set up dialog handler to accept alerts
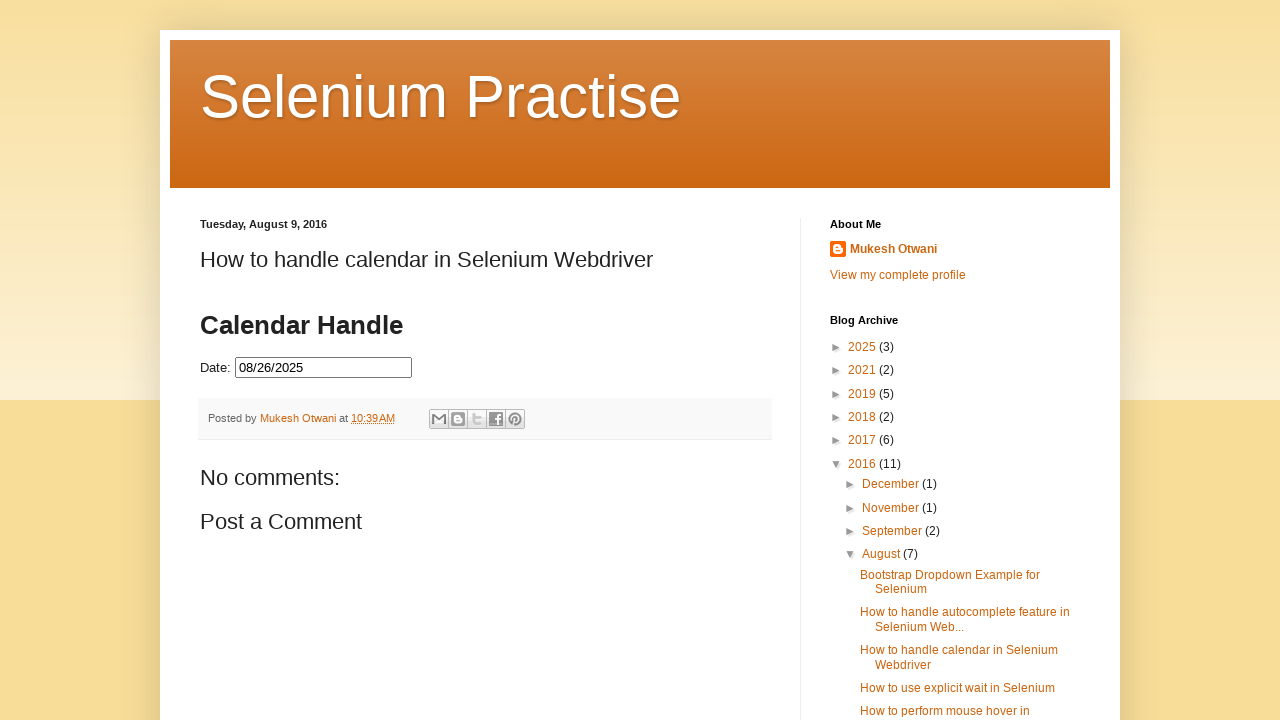

Waited 500ms for dialog to process
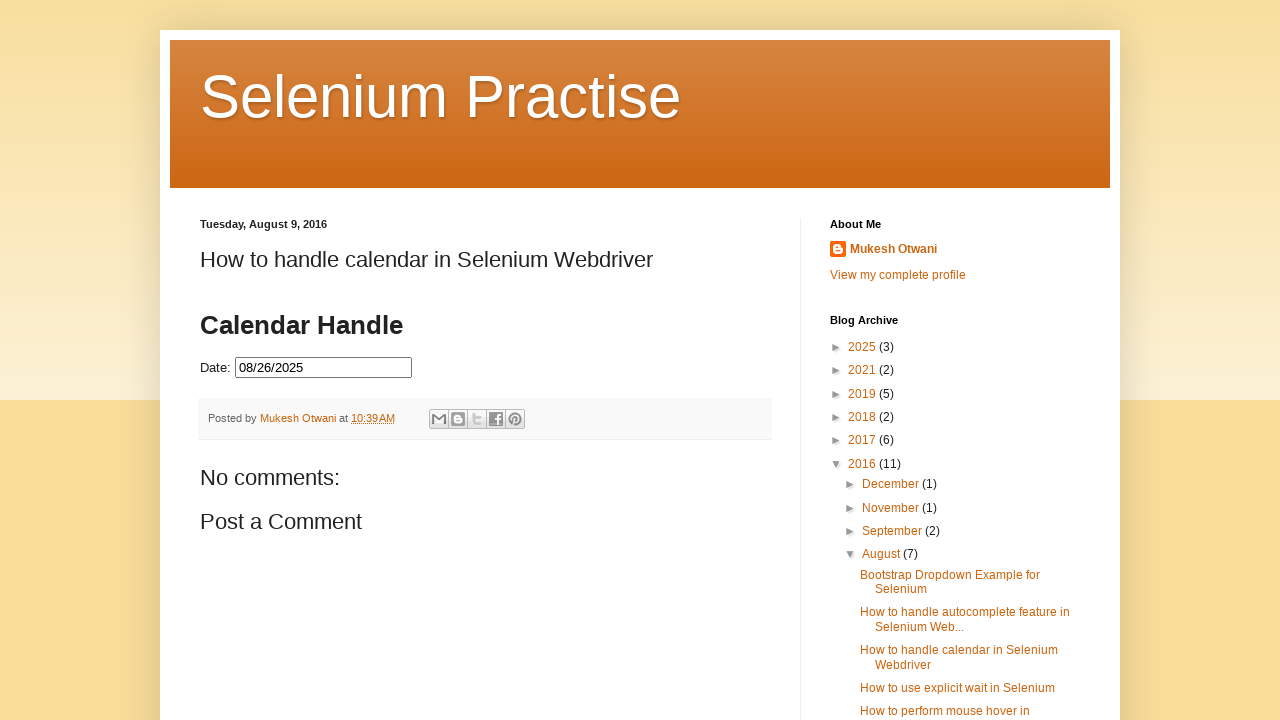

Clicked body element to trigger dialog handling at (640, 360) on body
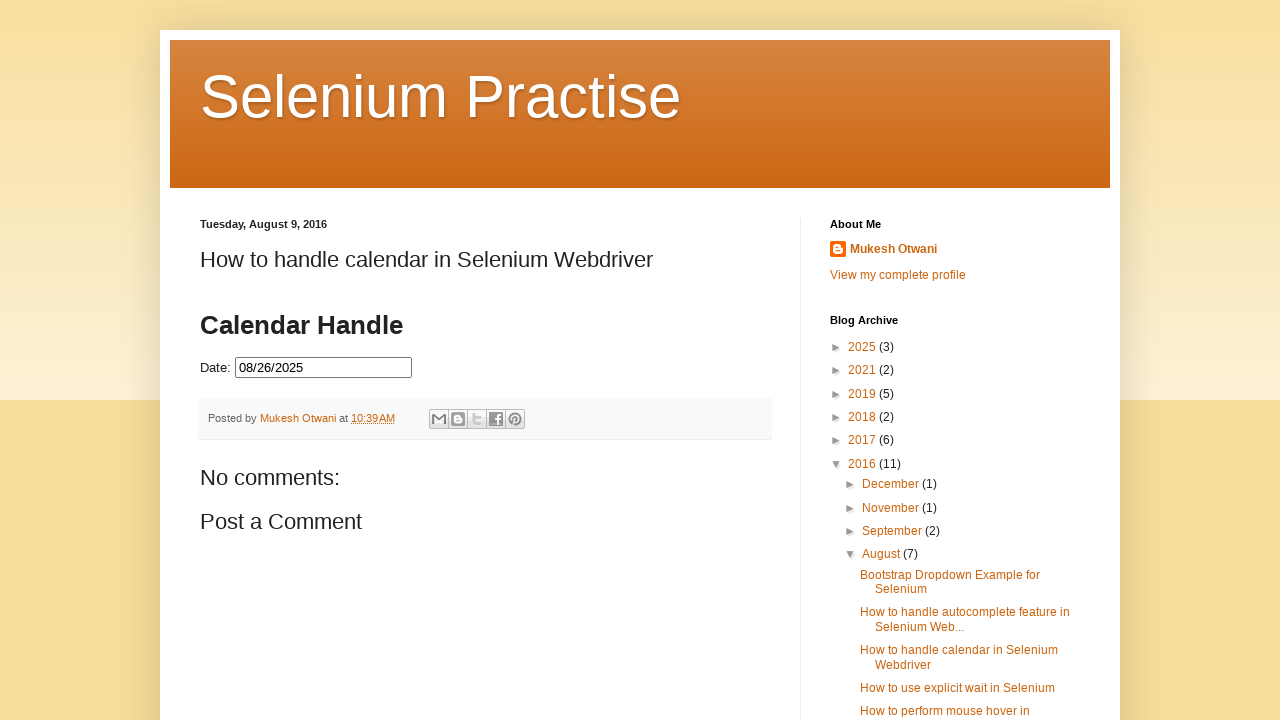

Added init script to override window.alert function
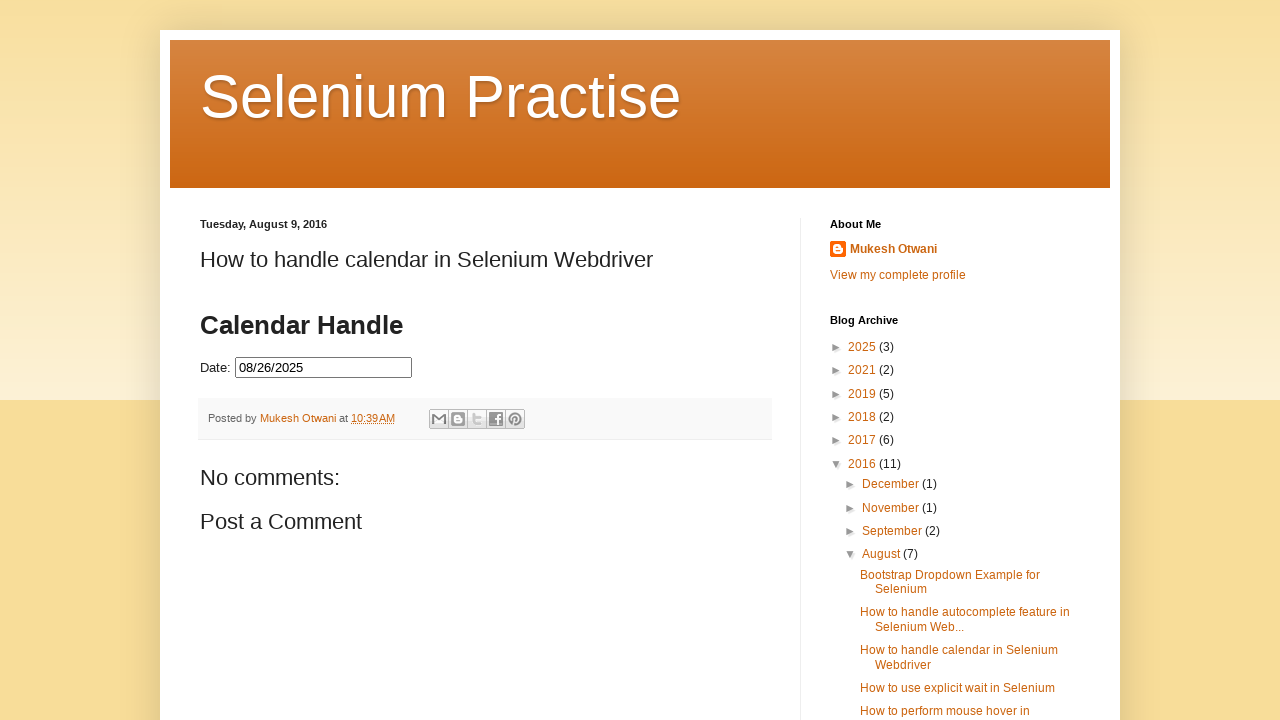

Refreshed the page
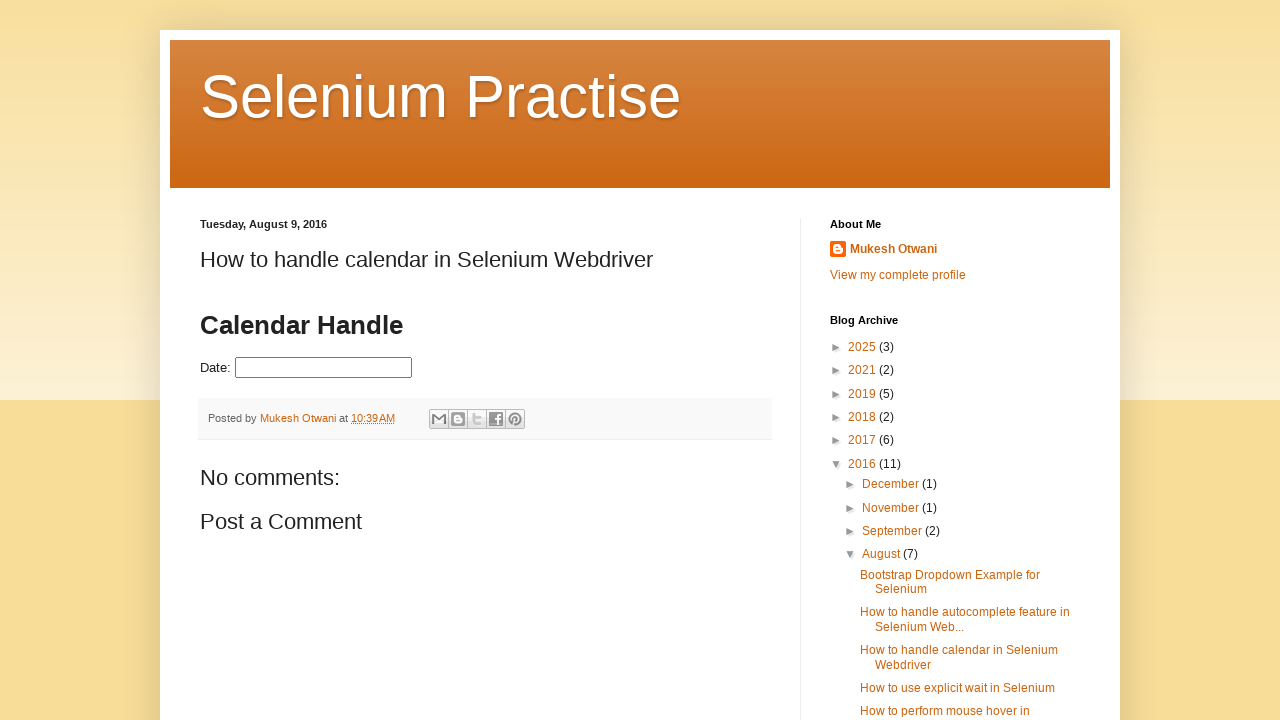

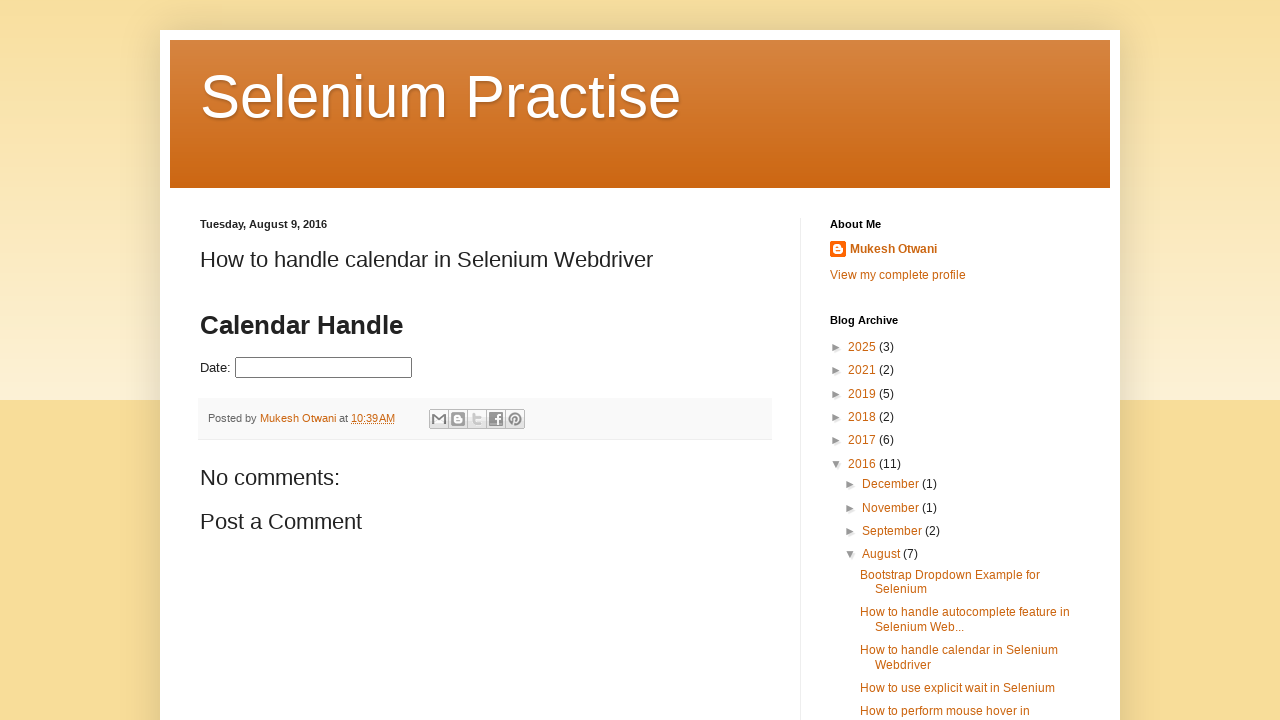